Tests that after performing a search, the query text is correctly displayed in the search field on the results page

Starting URL: https://www.olx.ua/

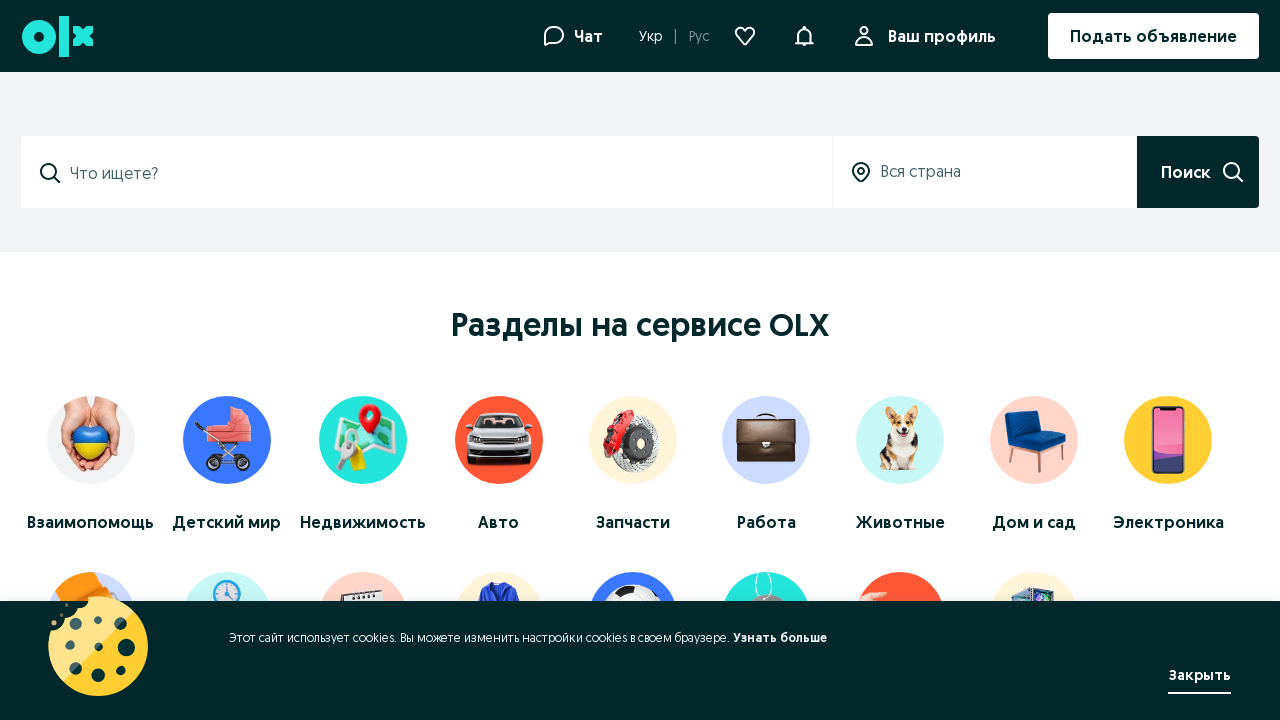

Filled search input field with 'Java' on input[name='q'], input[id='search'], input[data-testid='search-input'], input[ty
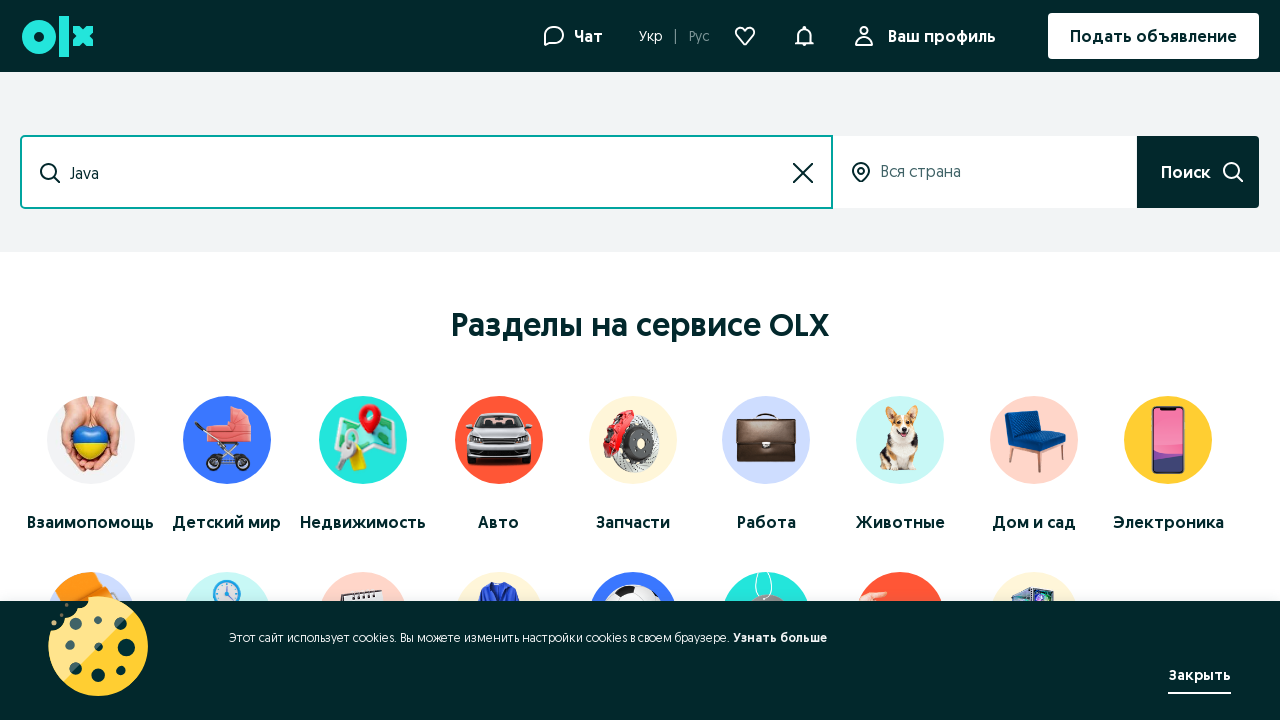

Clicked search button to submit query at (1198, 172) on button[type='submit'], button[data-testid='search-submit'], [data-cy='search-sub
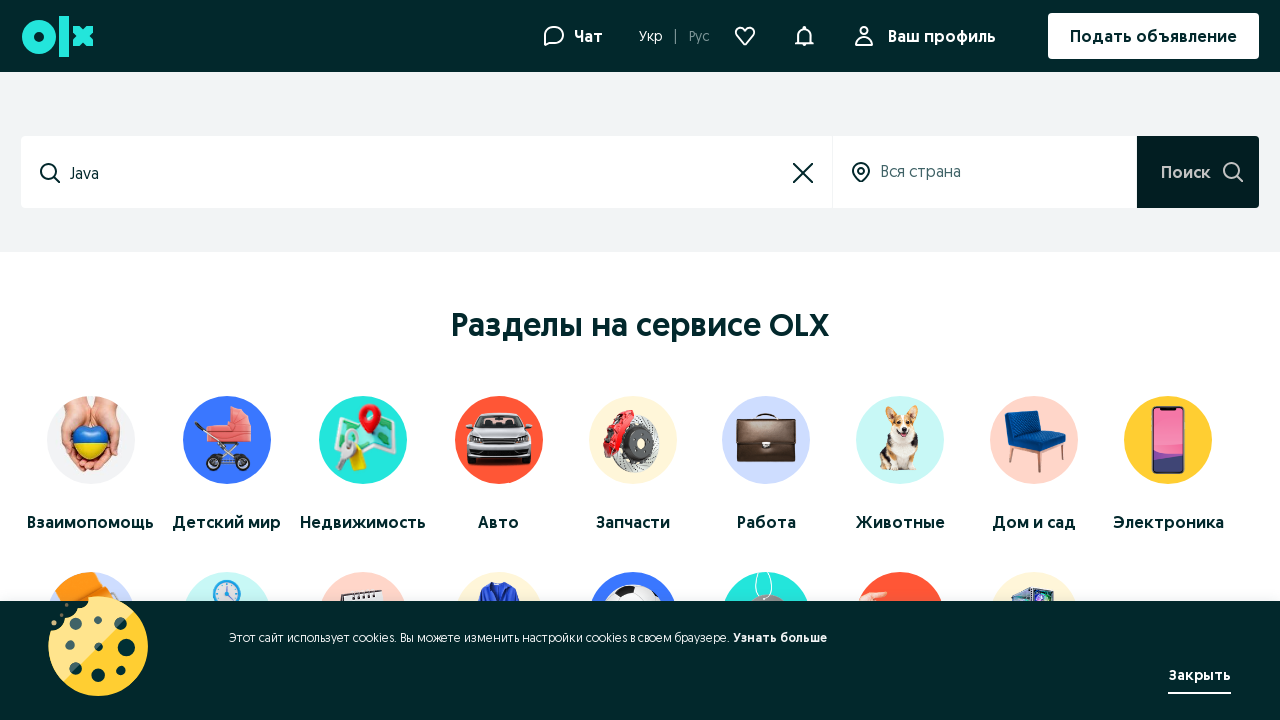

Search results page loaded with listings
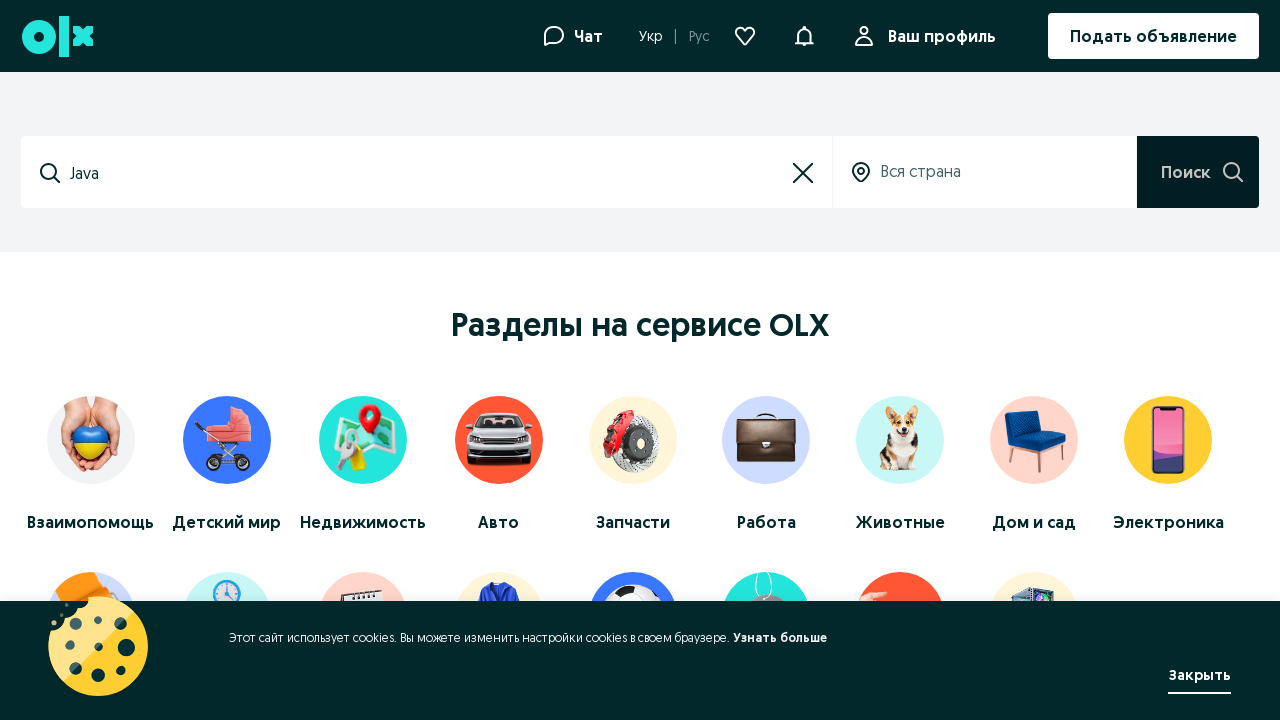

Retrieved search field value: 'Java'
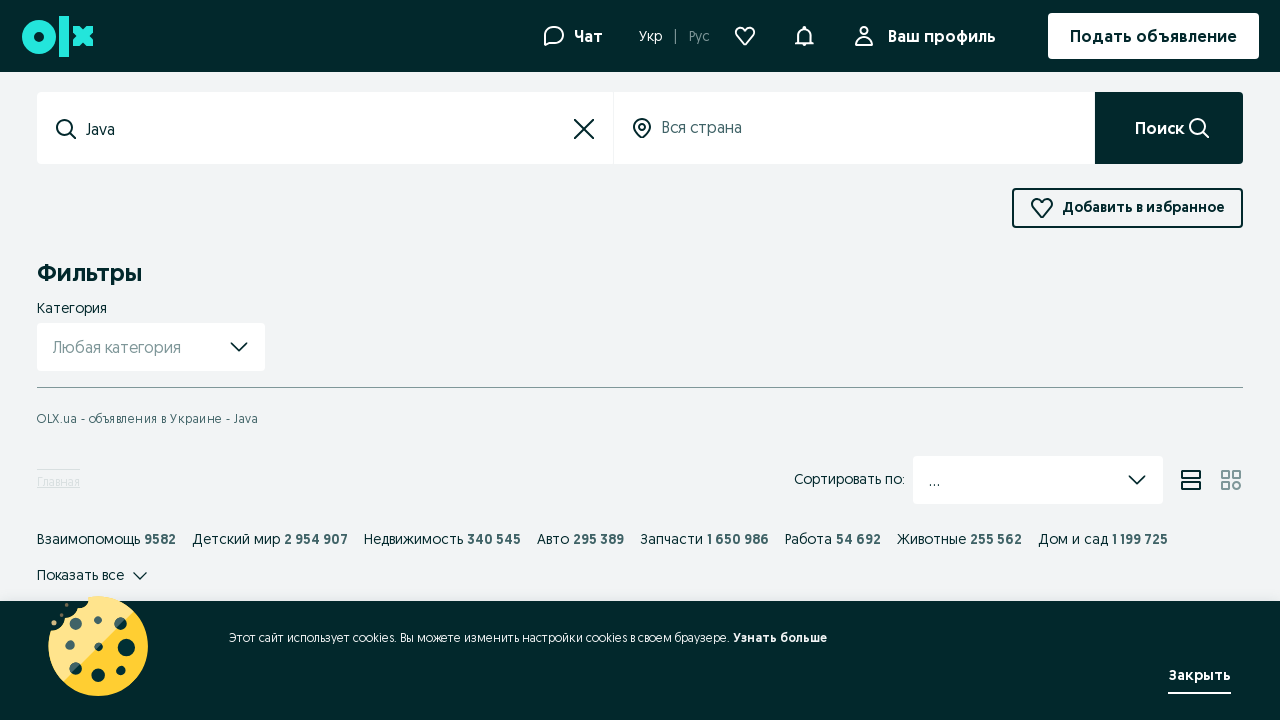

Verified that search query 'Java' is correctly displayed in search field
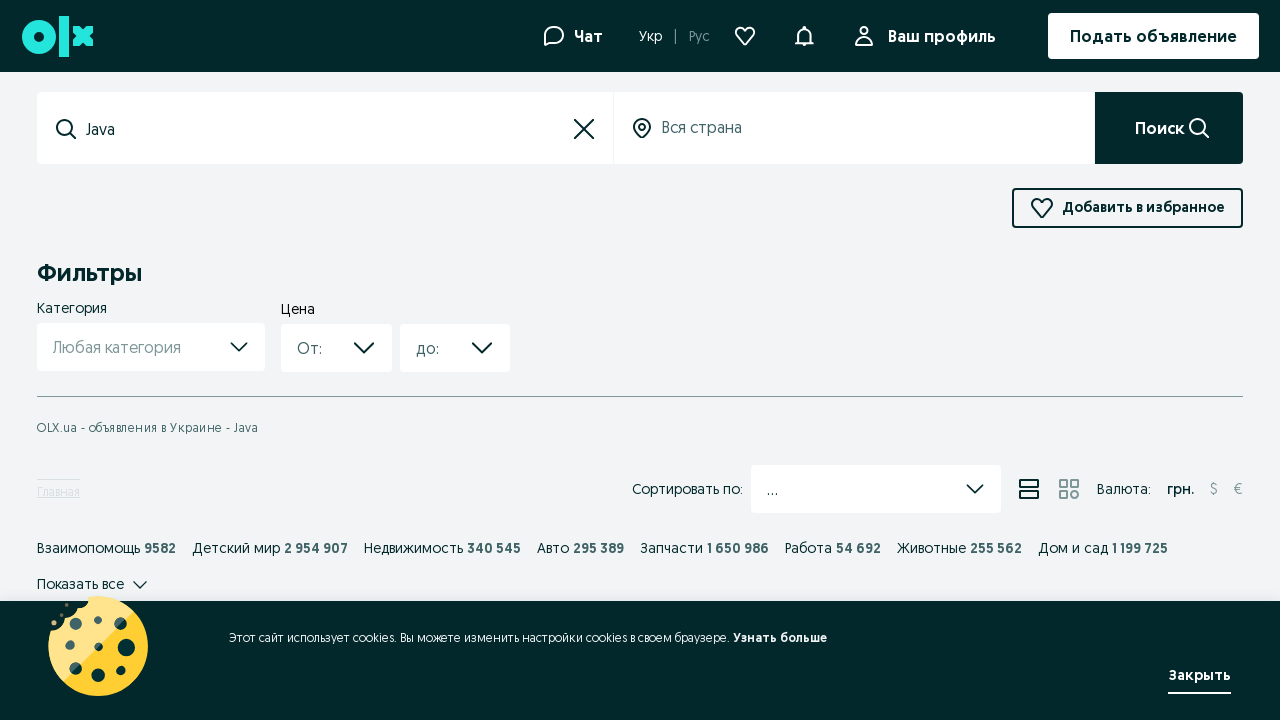

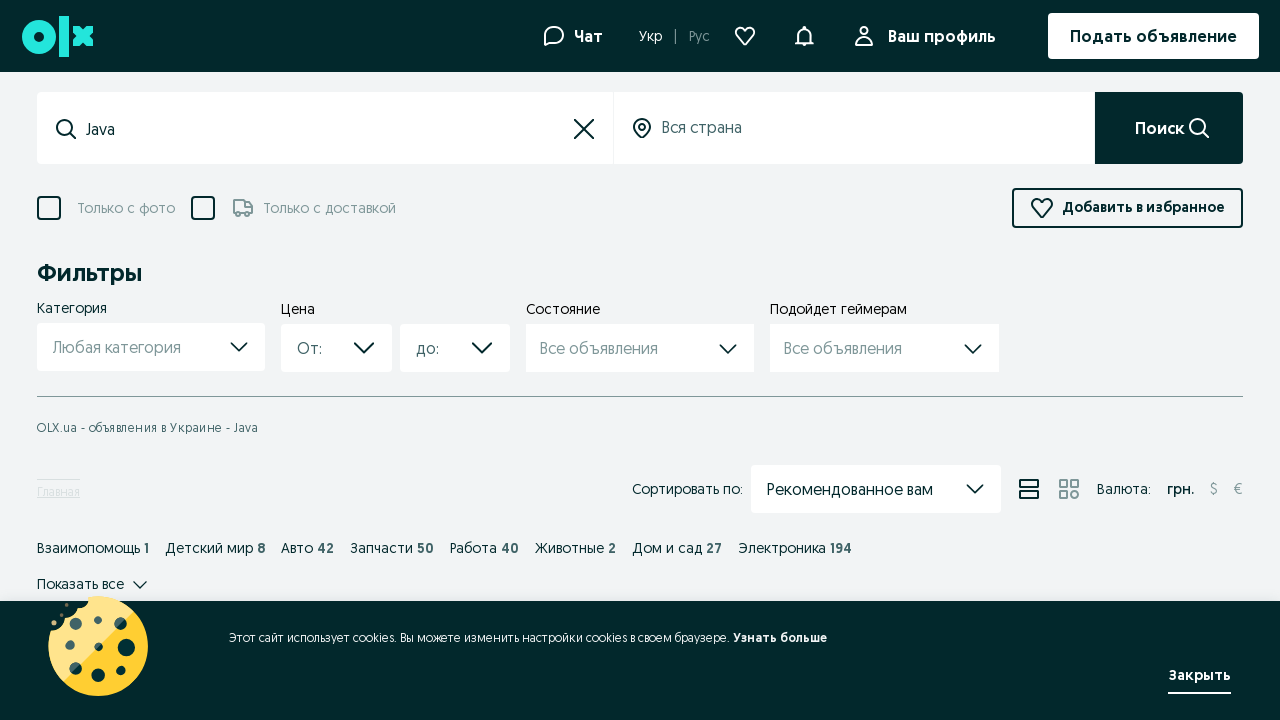